Navigates to a registration page, hovers over the SwitchTo menu, and clicks on the first dropdown option (likely Alerts)

Starting URL: http://demo.automationtesting.in/Register.html

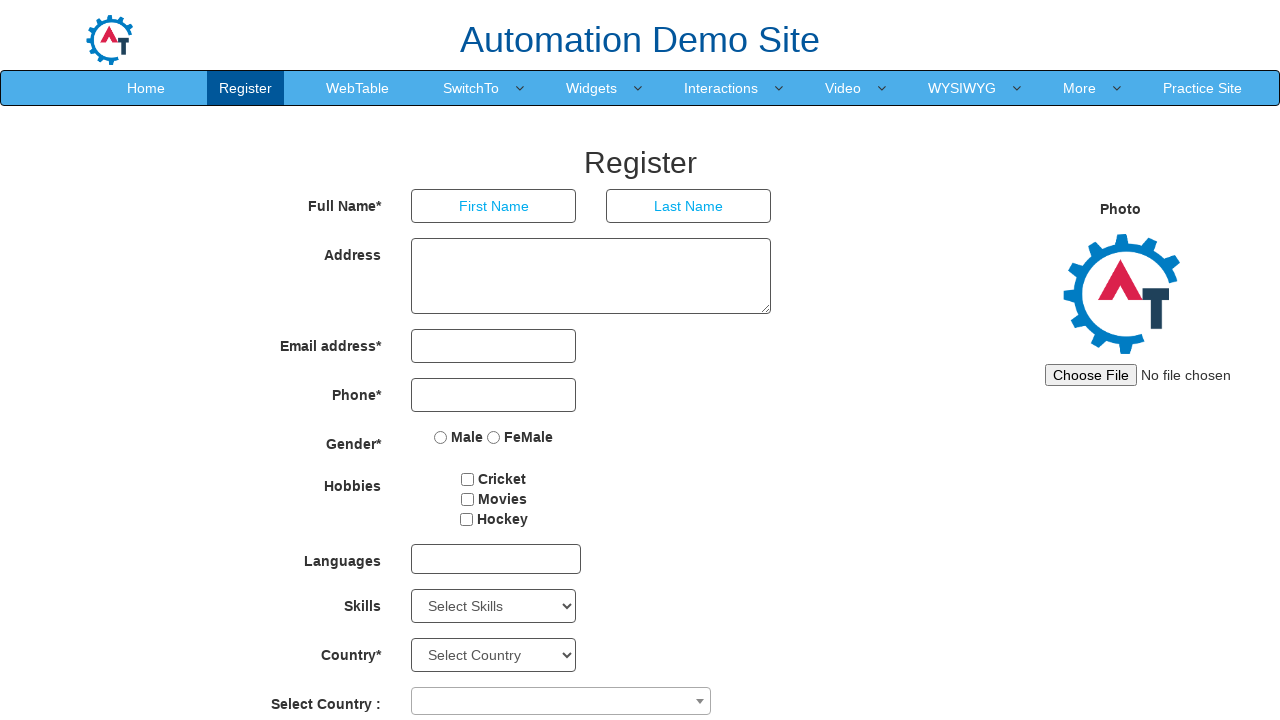

Navigated to registration page
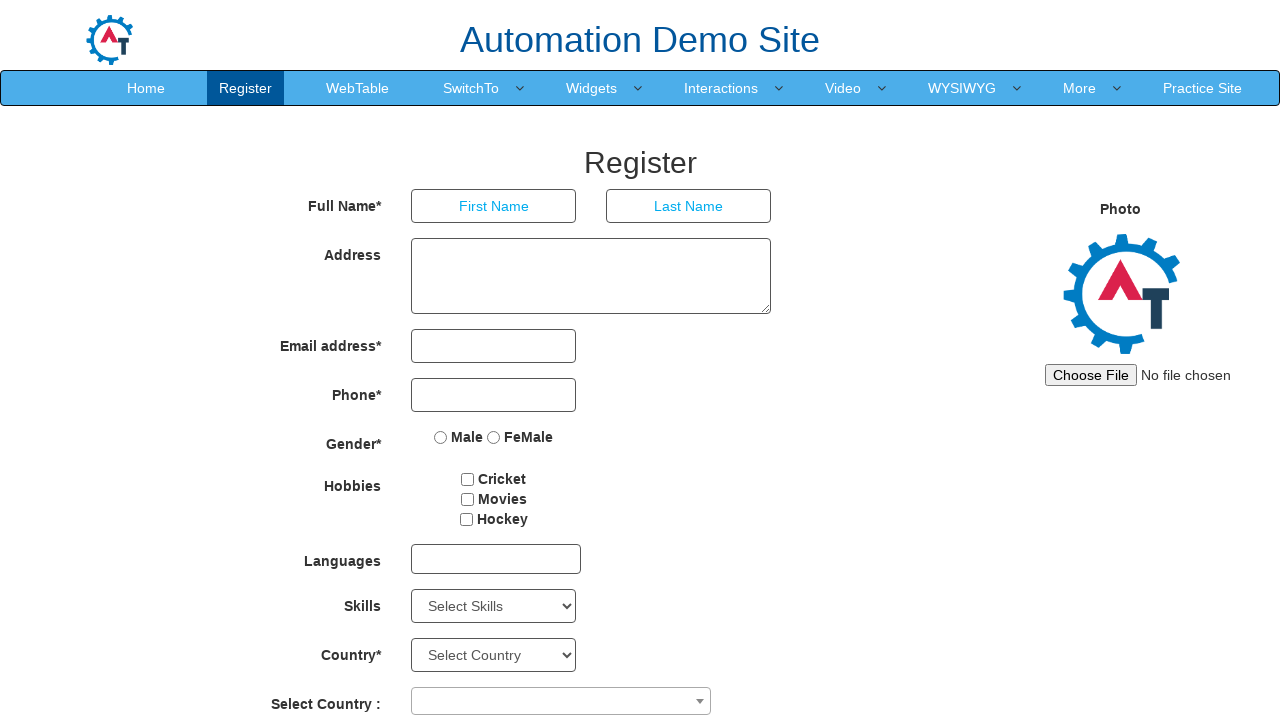

Hovered over SwitchTo menu at (471, 88) on xpath=//a[text()='SwitchTo']
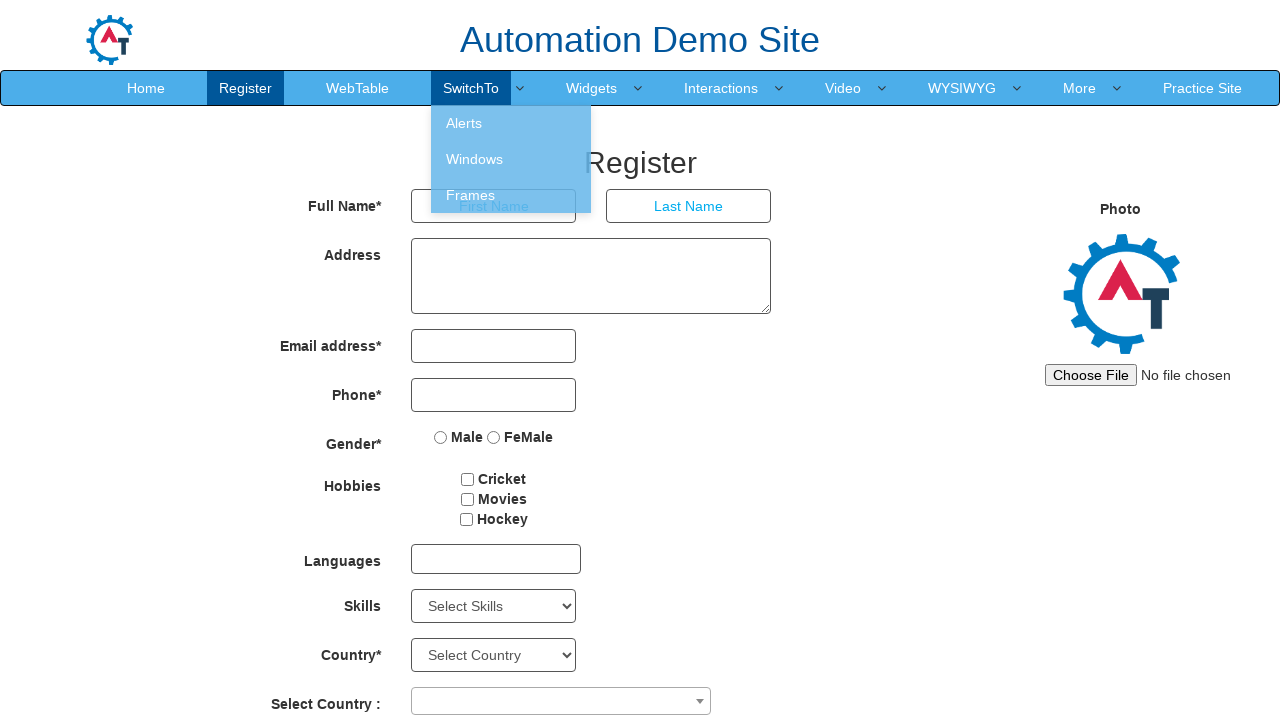

Clicked first dropdown option (Alerts) at (511, 123) on (//ul[@class='dropdown-menu']/li/a)[1]
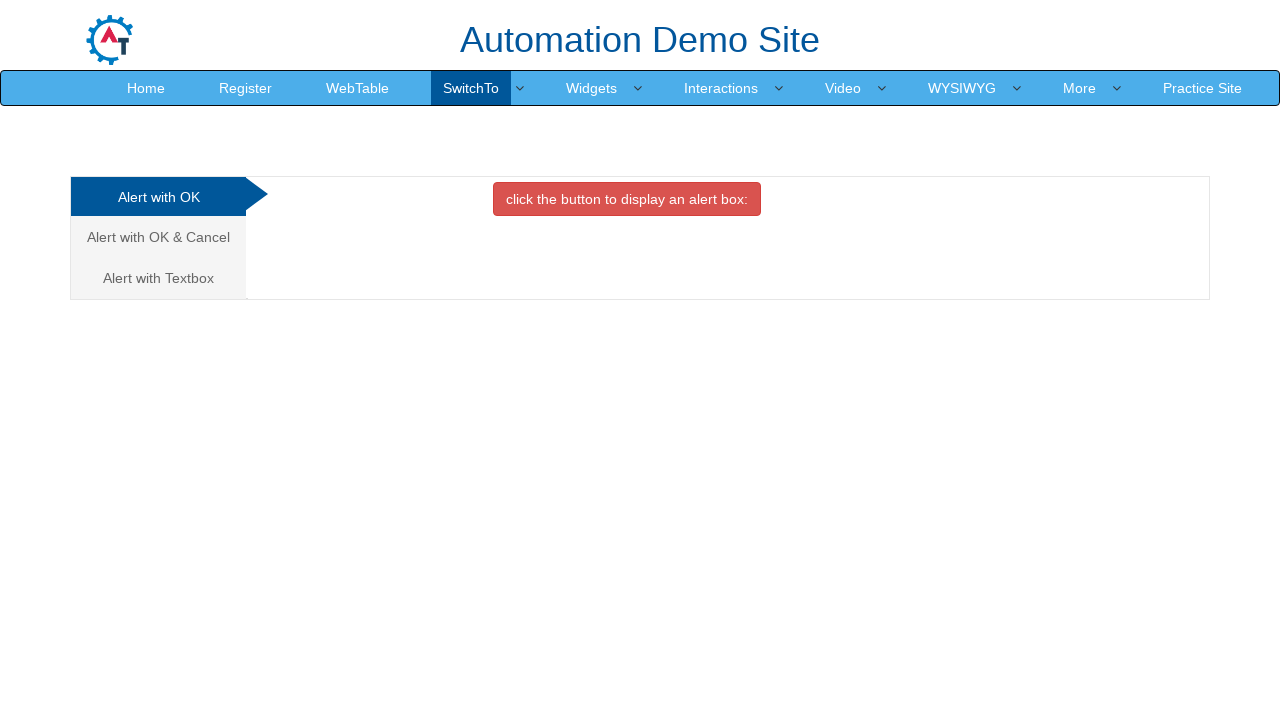

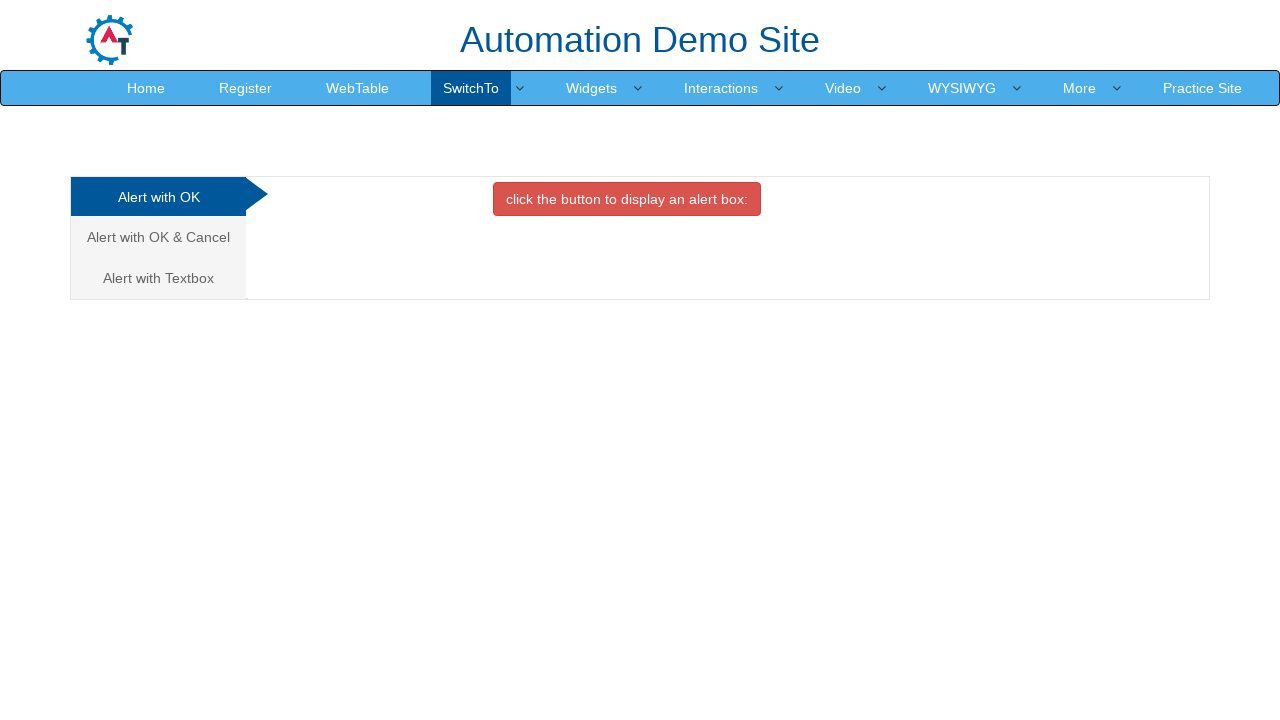